Validates page URL navigation with mobile viewport

Starting URL: https://www.selenium.dev

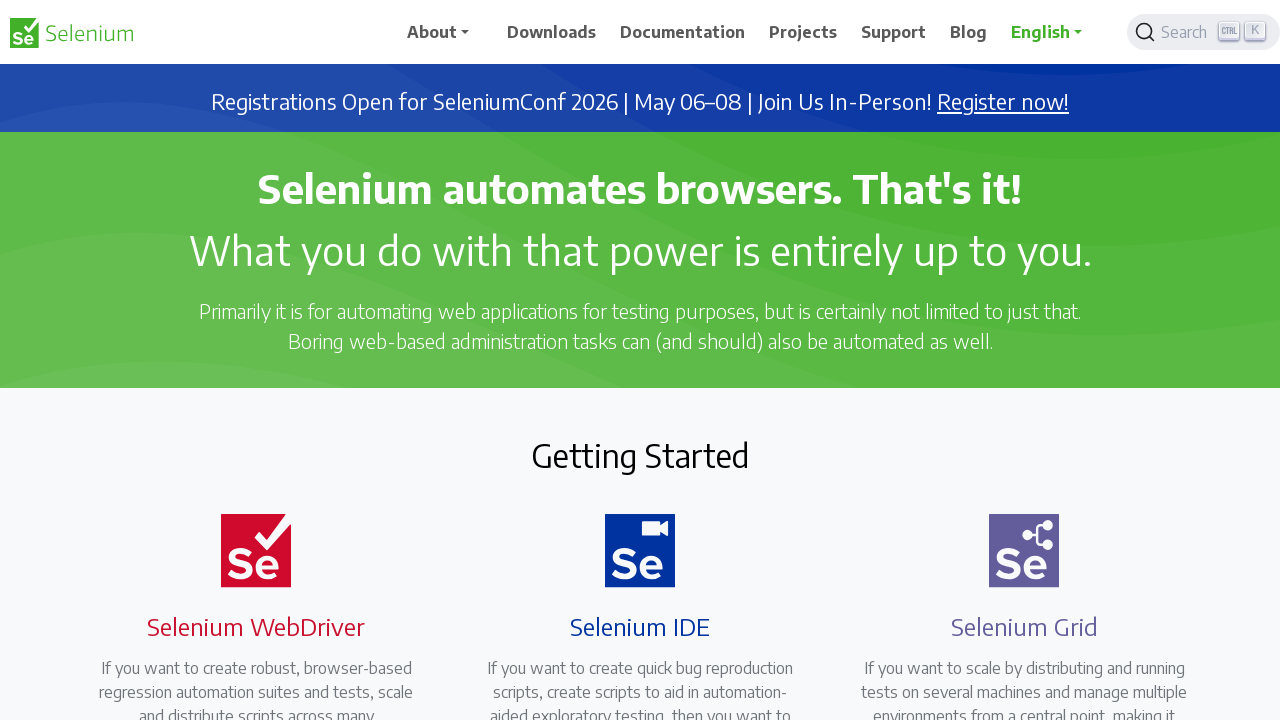

Navigated to https://www.selenium.dev
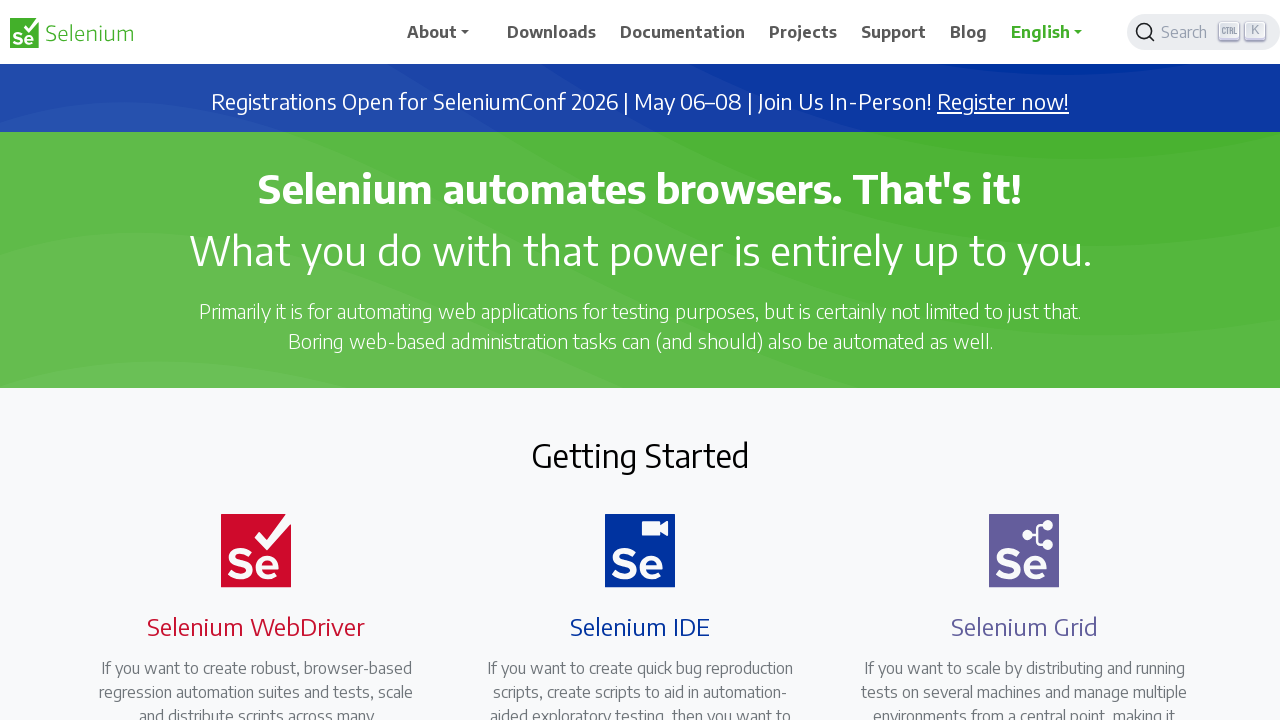

Set viewport to mobile size (375x667)
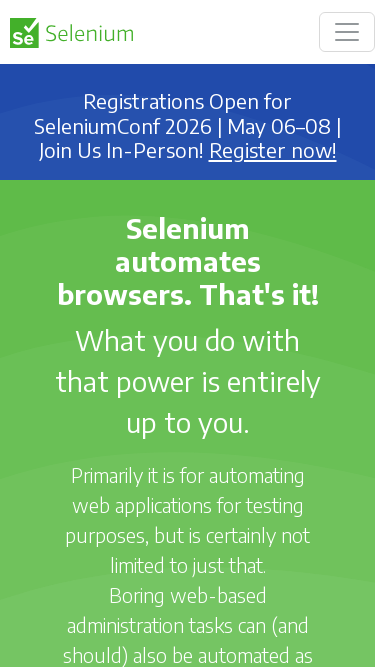

Verified page URL matches expected URL https://www.selenium.dev/ in mobile viewport
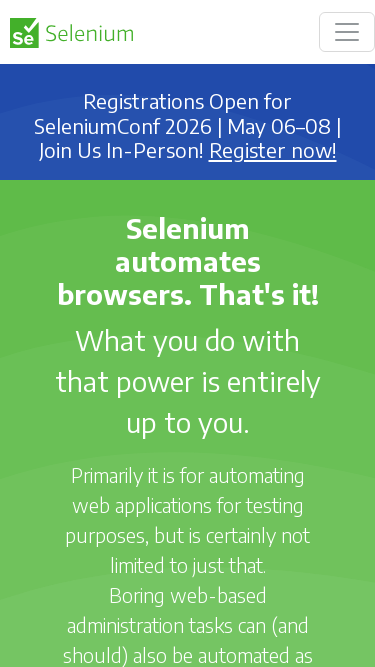

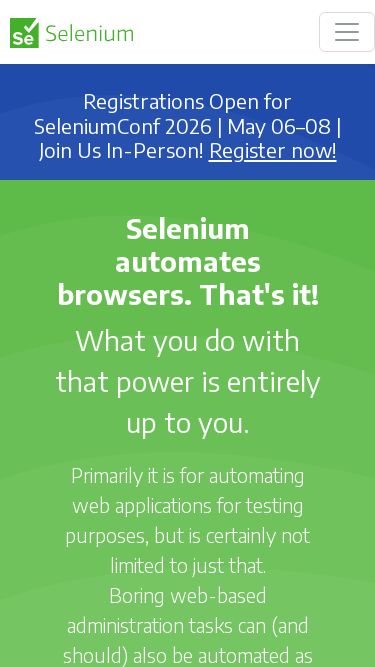